Tests dropdown list functionality by selecting an option from a select menu using its value attribute

Starting URL: https://demoqa.com/select-menu

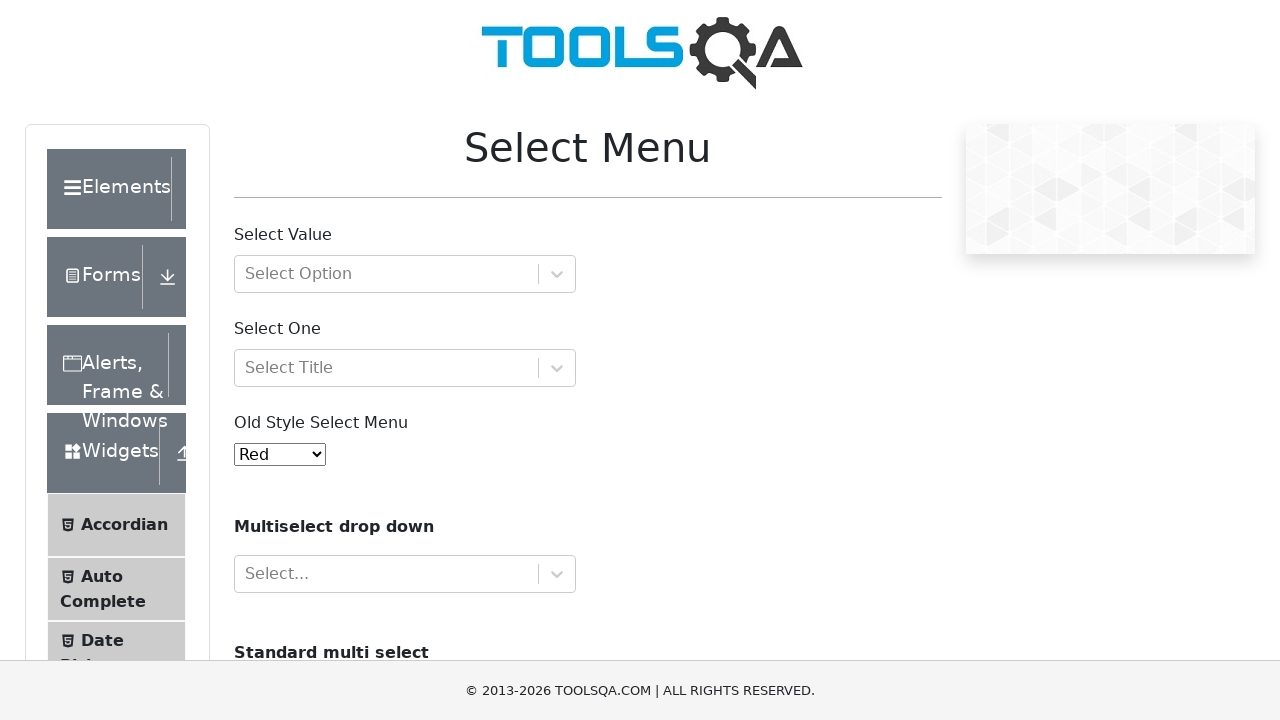

Selected option with value '10' from the dropdown list on #oldSelectMenu
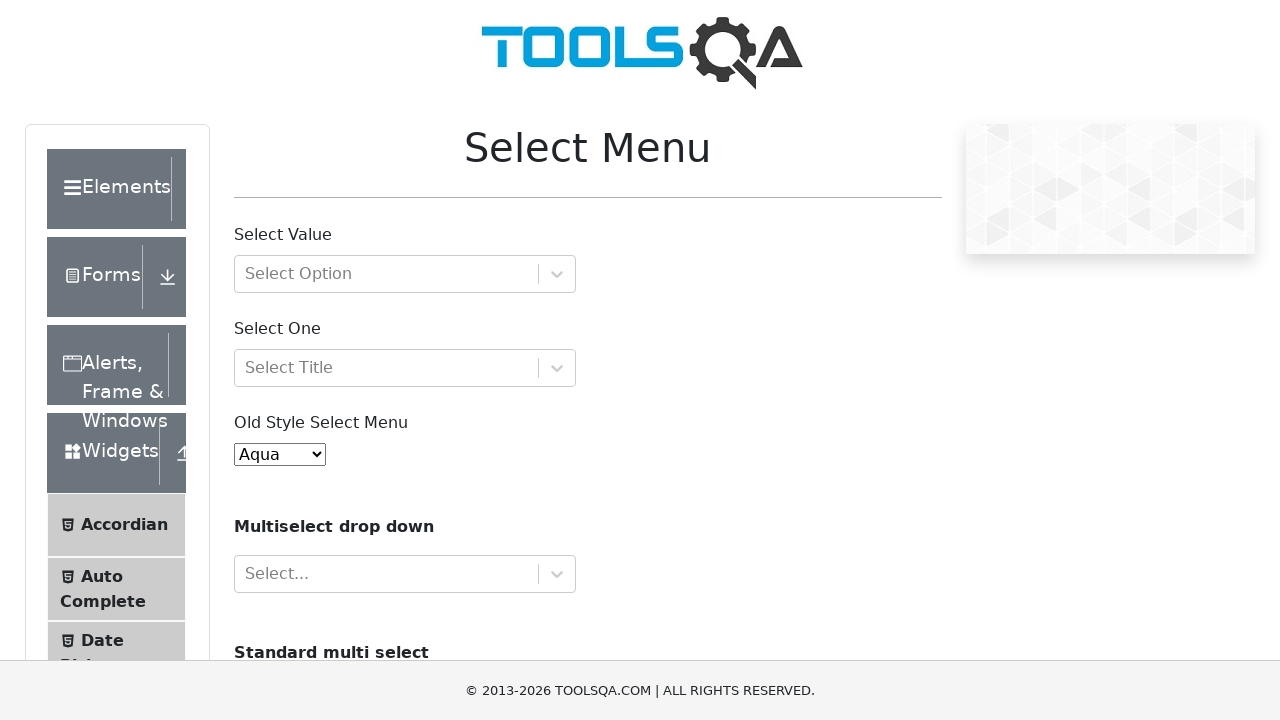

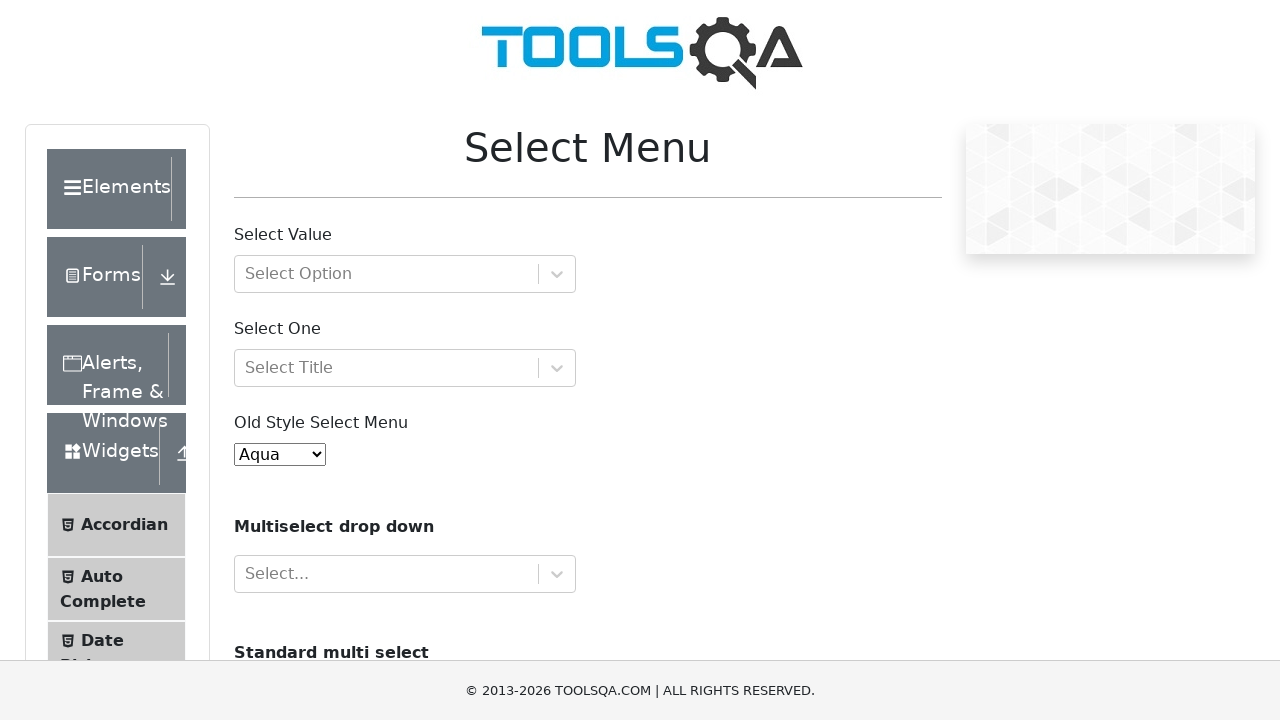